Tests JavaScript prompt alert handling by clicking a button to trigger a prompt, entering text into the prompt, accepting it, and verifying the result message is displayed

Starting URL: https://training-support.net/webelements/alerts

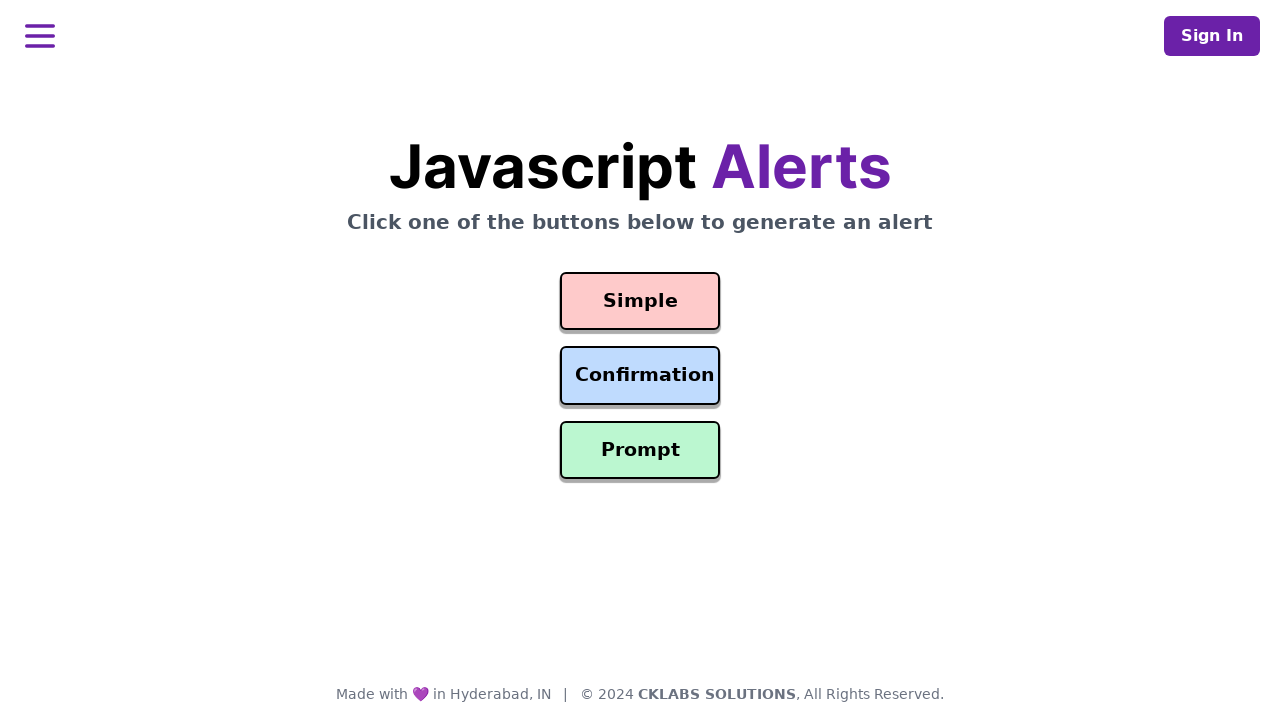

Clicked prompt button to trigger dialog at (640, 450) on #prompt
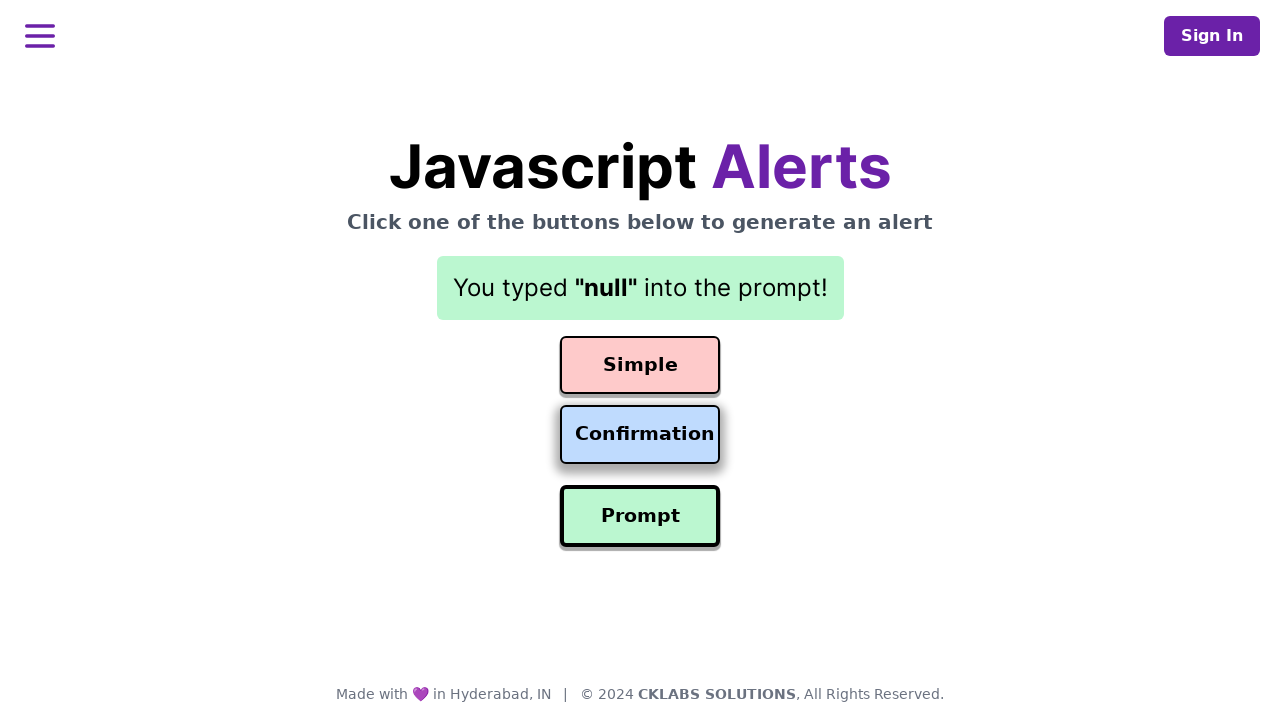

Registered dialog handler to accept prompt with 'Awesome!' text
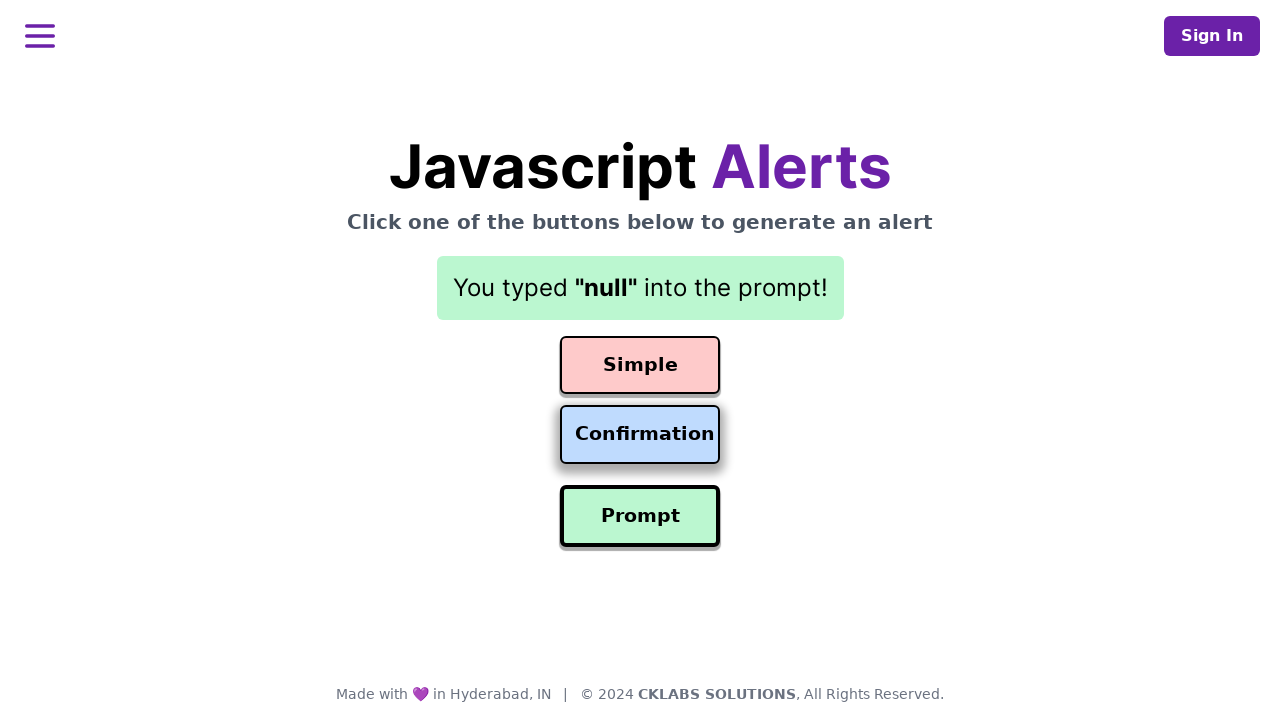

Clicked prompt button again to trigger dialog with handler attached at (640, 516) on #prompt
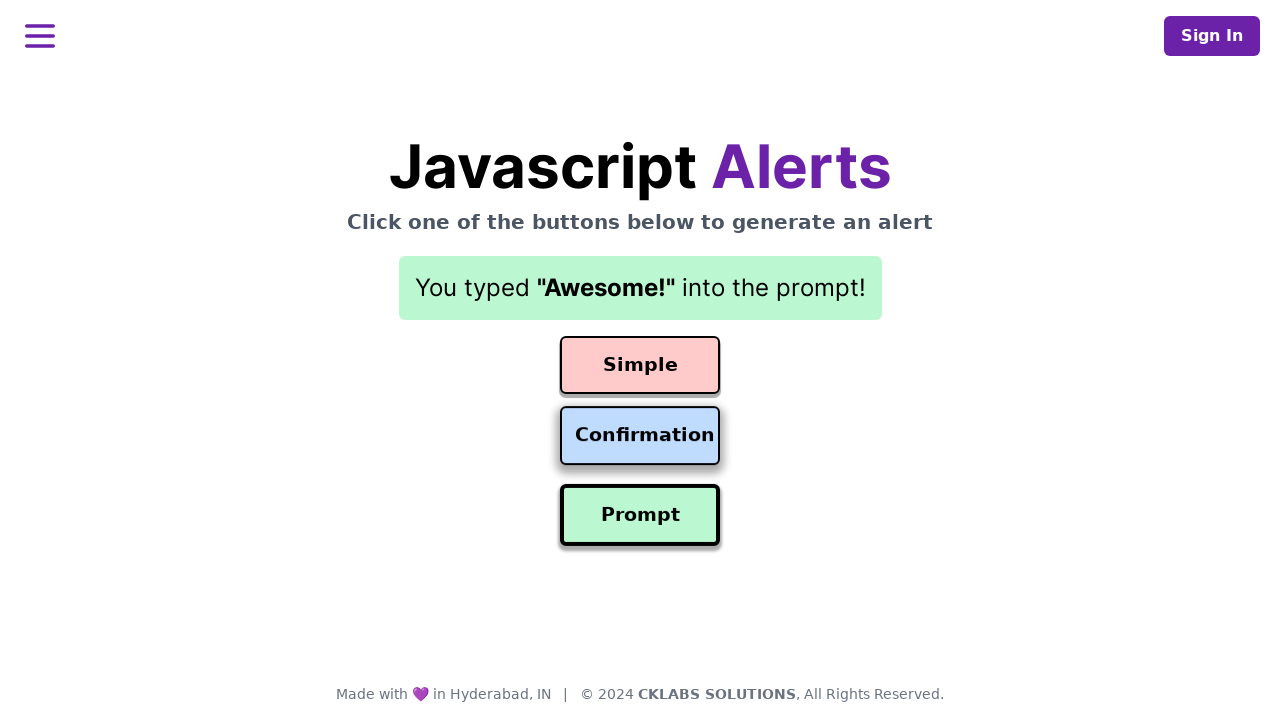

Result message element is now visible on the page
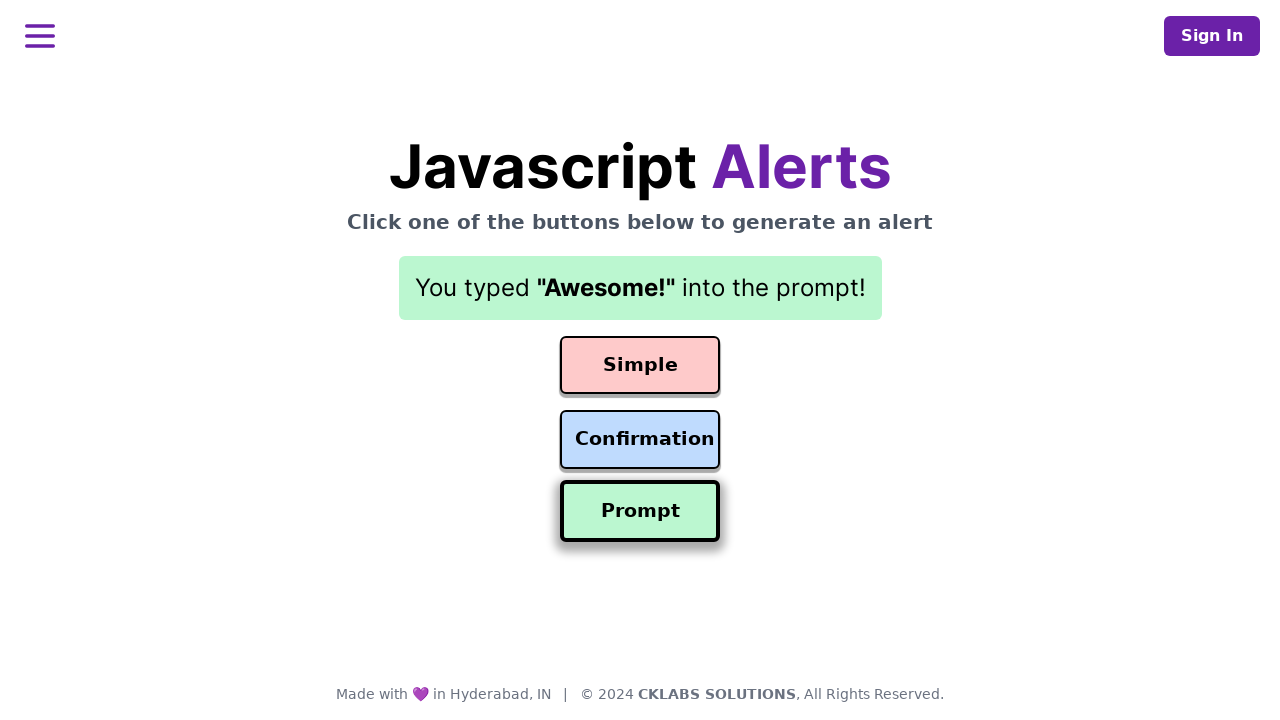

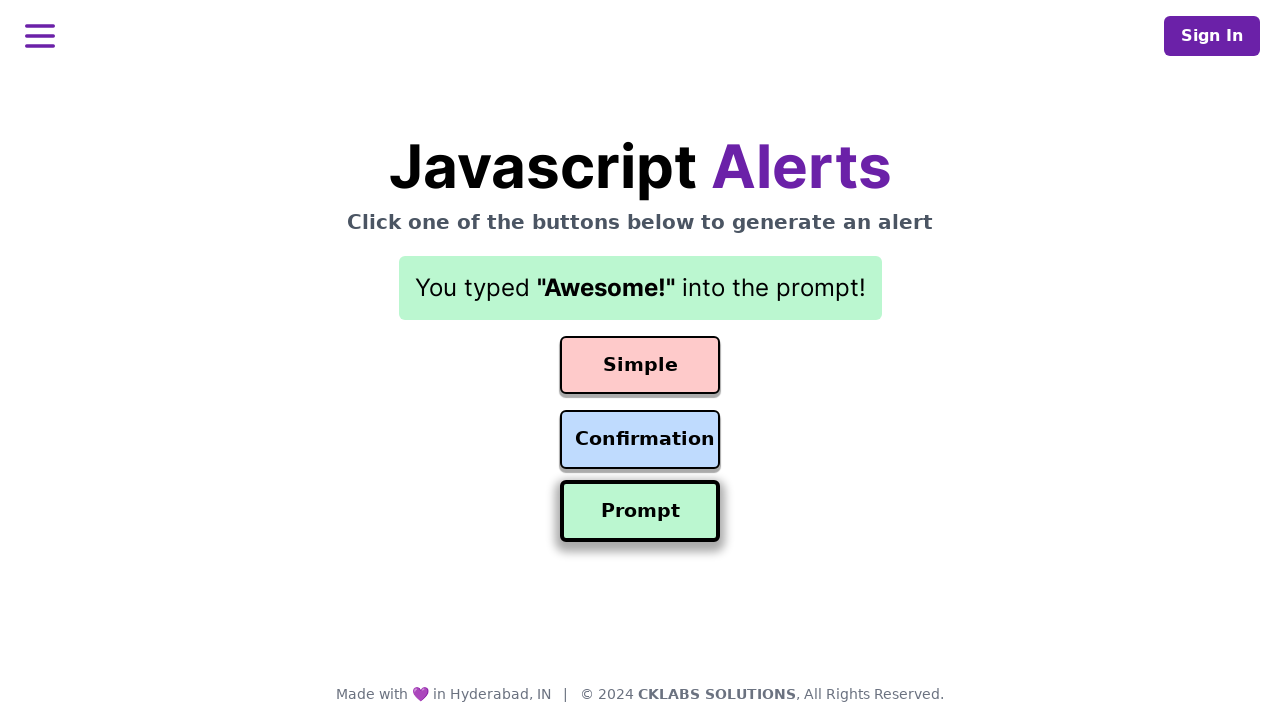